Tests reading data from a fixed header table to count the number of engineers

Starting URL: https://rahulshettyacademy.com/AutomationPractice/

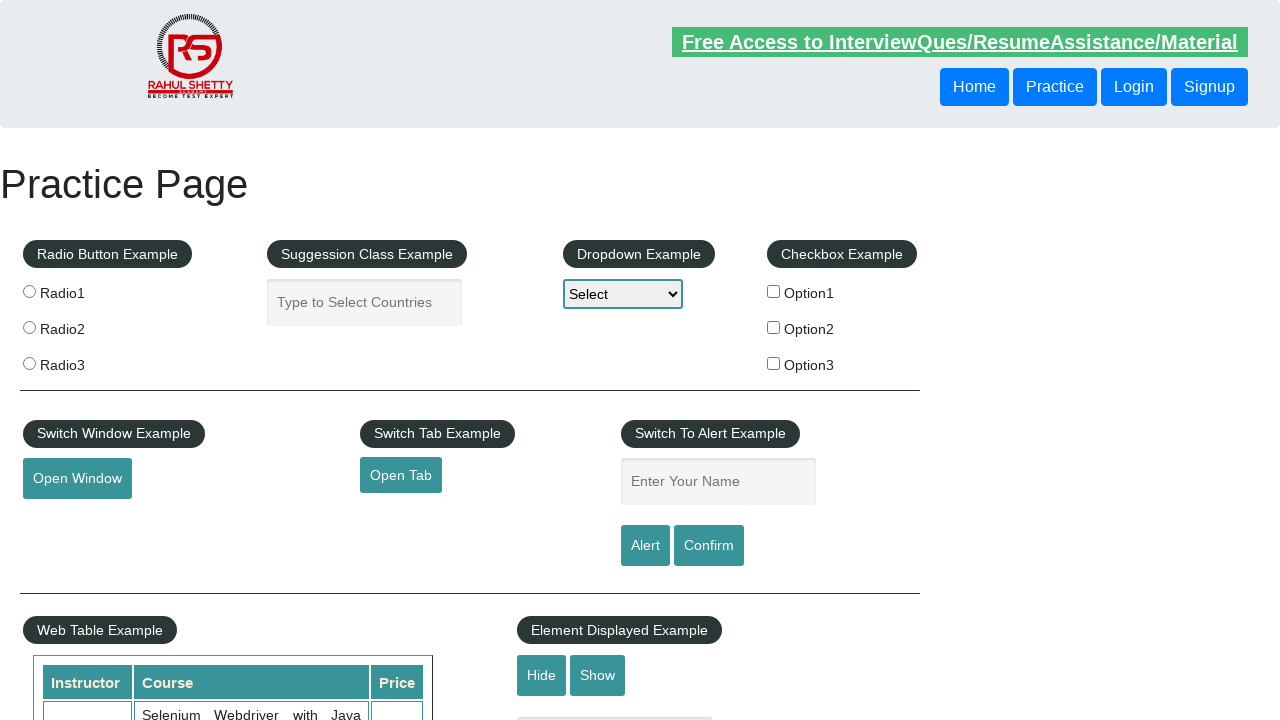

Located all position cells from fixed header table
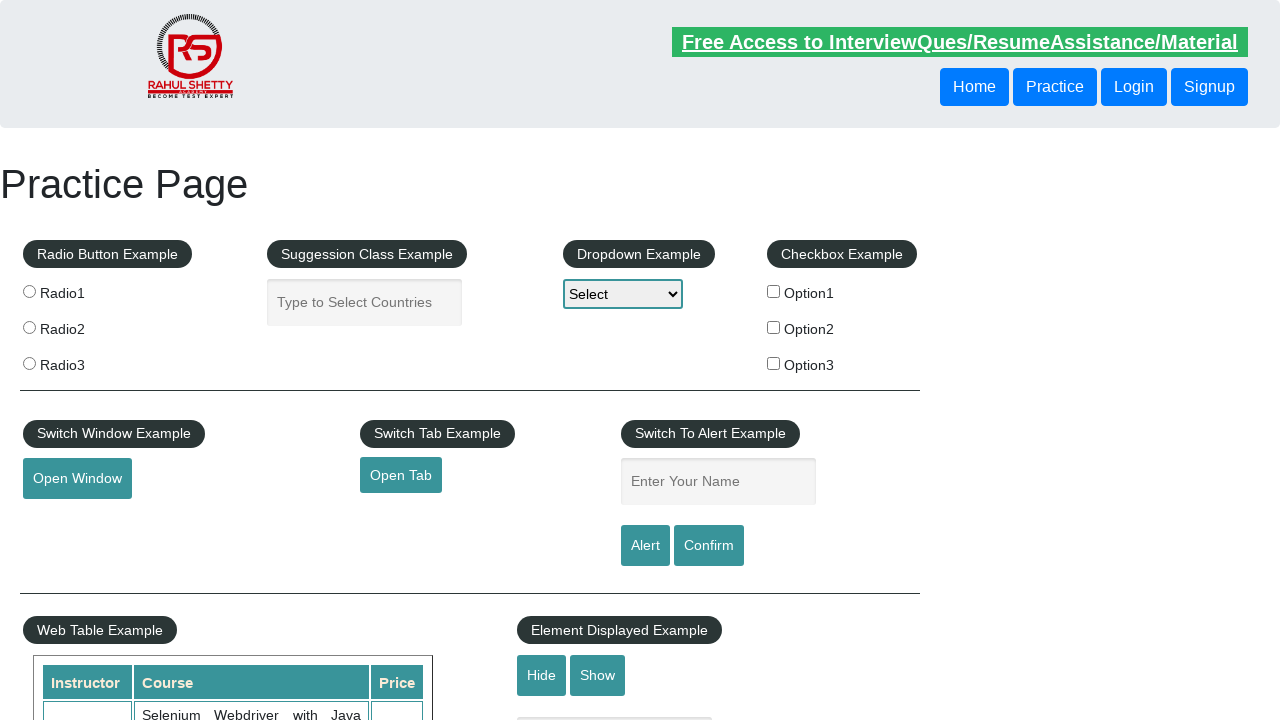

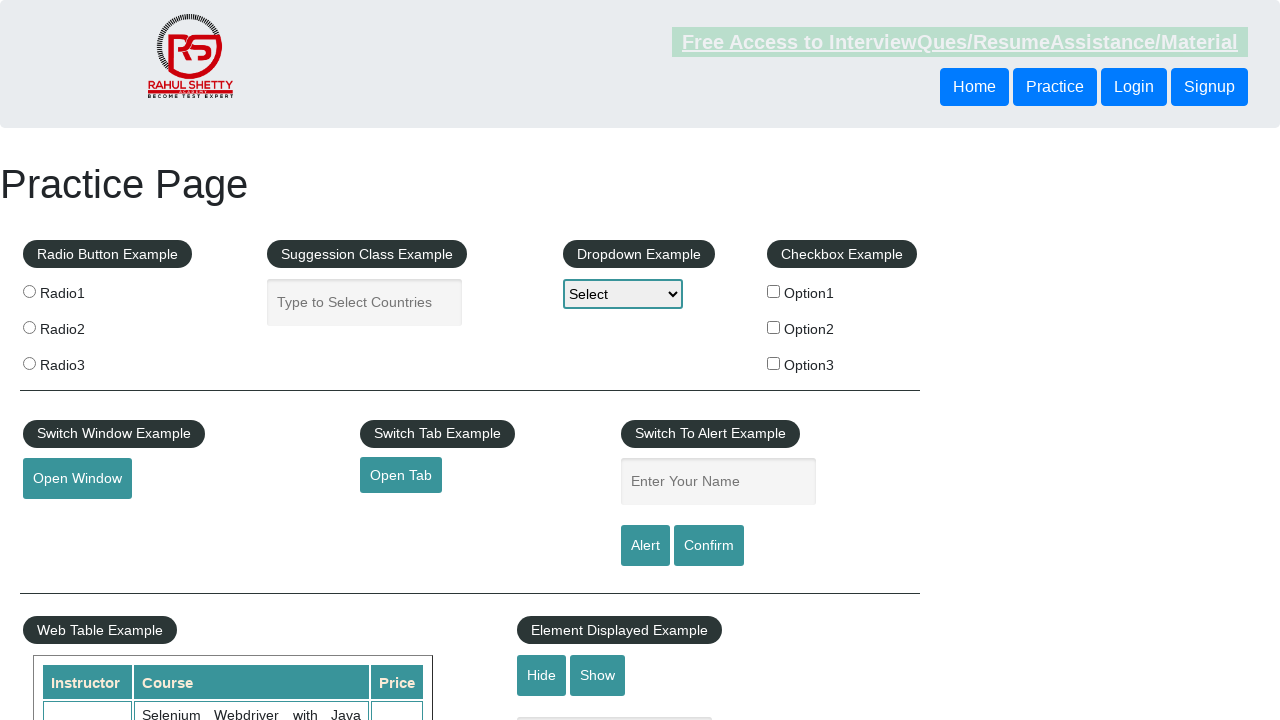